Tests checkbox functionality by clicking BMW, Benz, and Honda checkboxes

Starting URL: https://www.letskodeit.com/practice

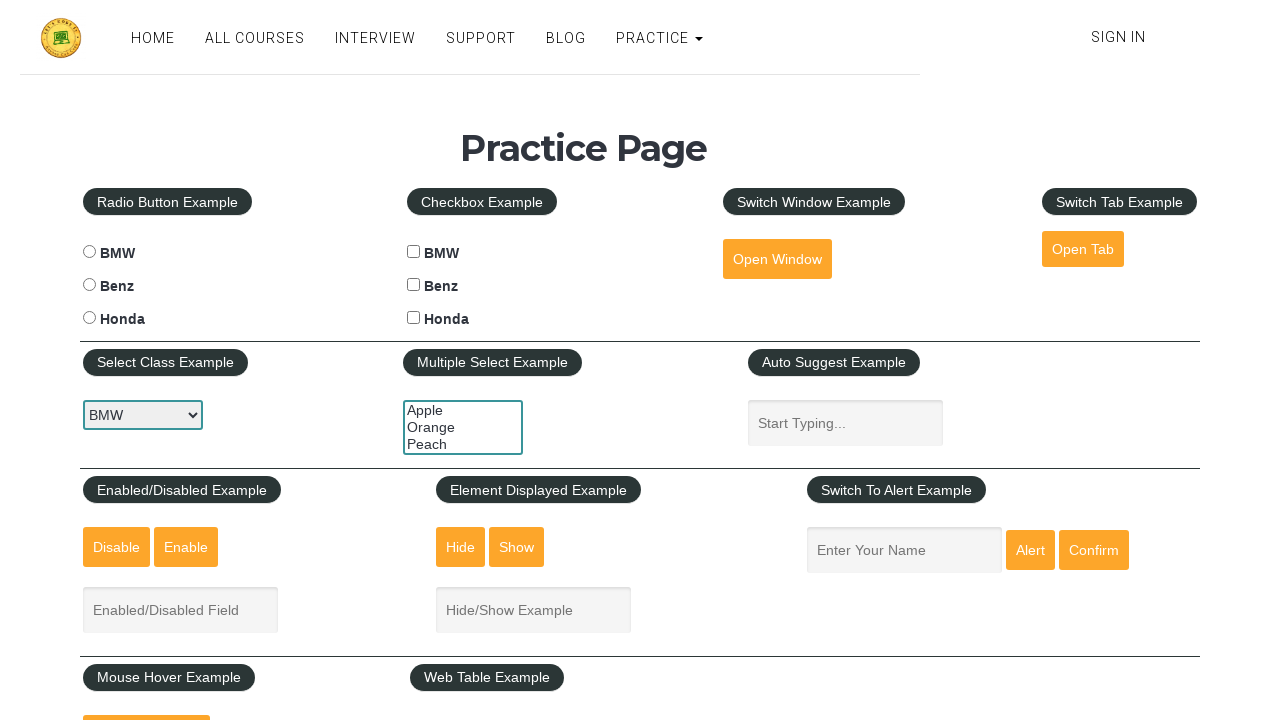

Clicked BMW checkbox at (414, 252) on #bmwcheck
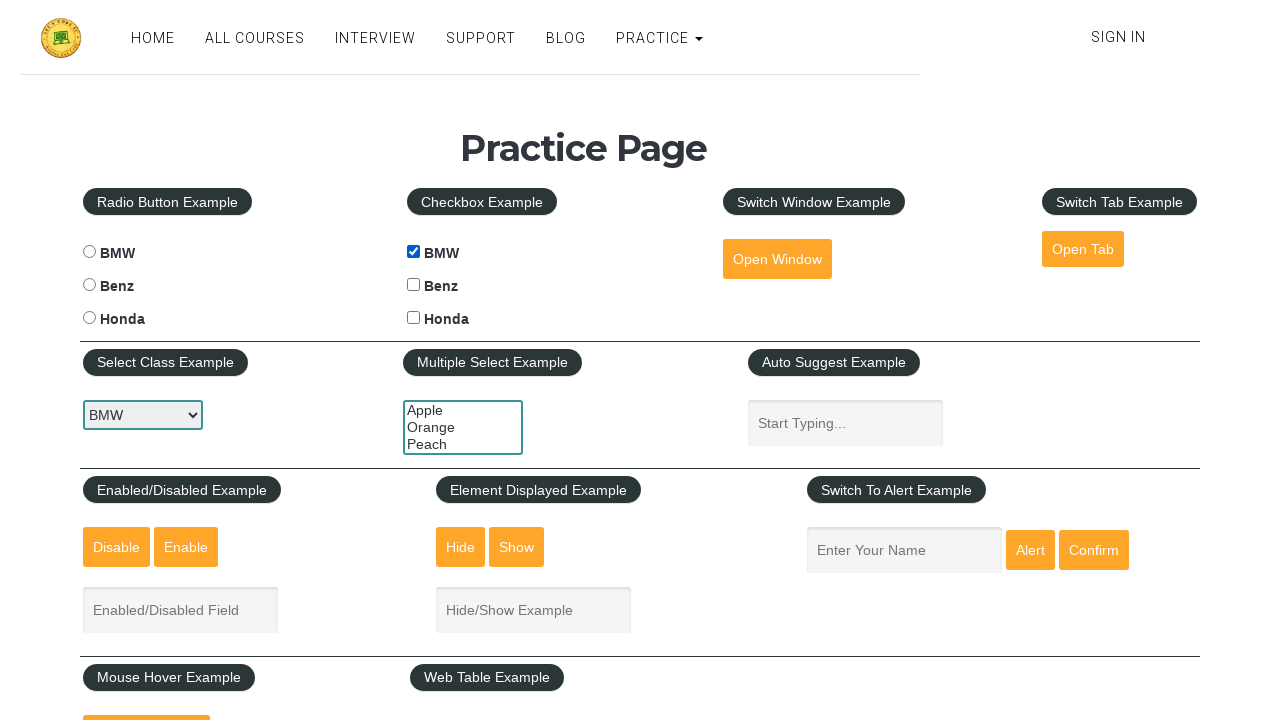

Clicked Benz checkbox at (414, 285) on #benzcheck
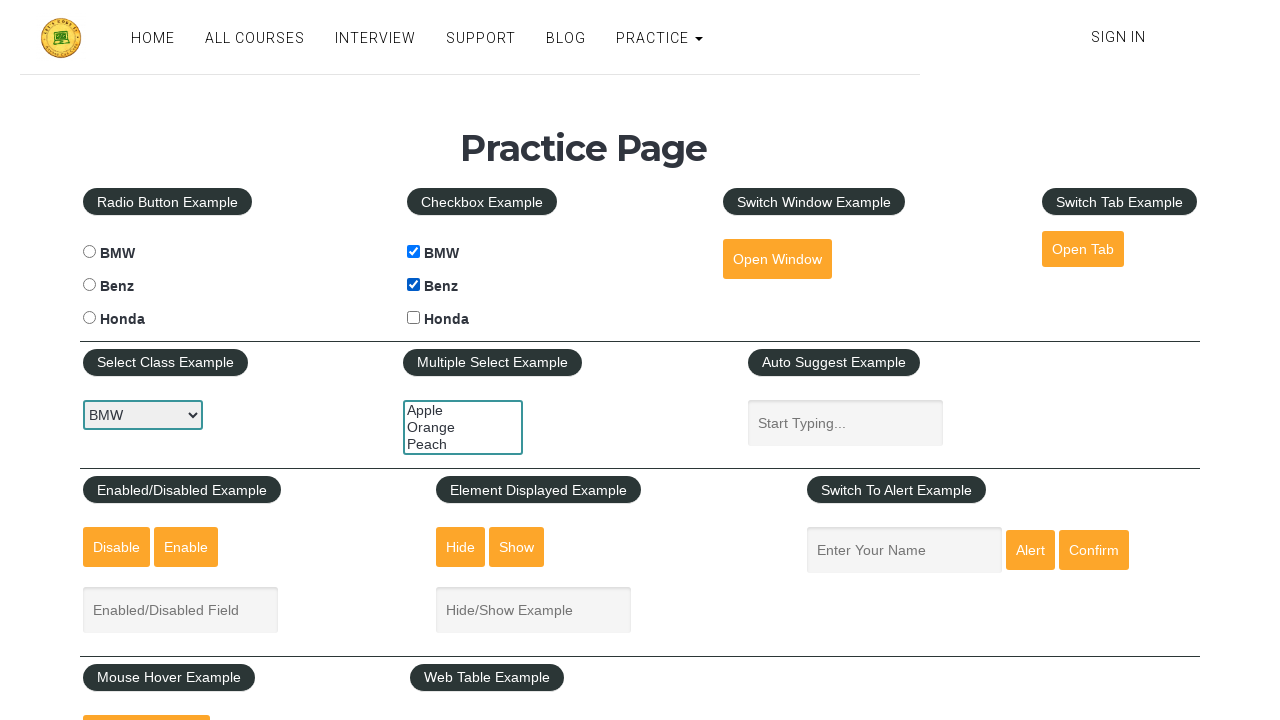

Clicked Honda checkbox at (414, 318) on #hondacheck
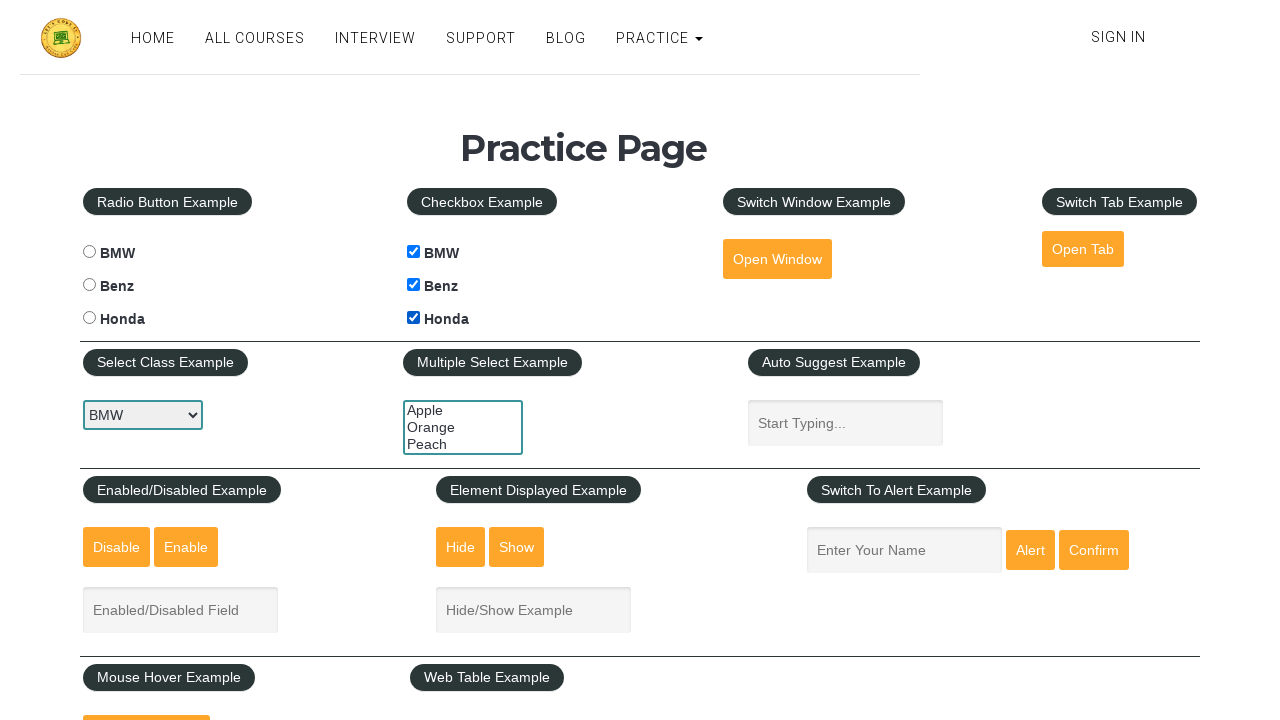

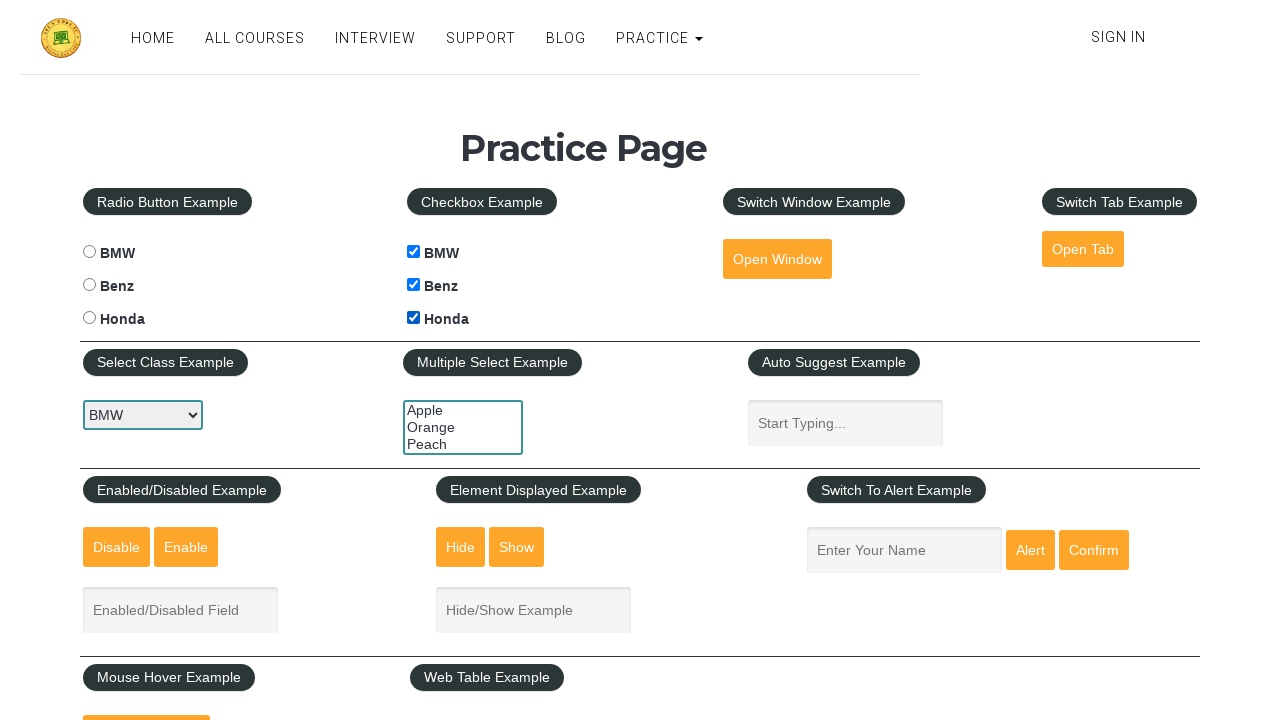